Tests geolocation emulation by setting a specific geographic location (Noida, India coordinates) and verifying the location website detects the correct address.

Starting URL: https://my-location.org

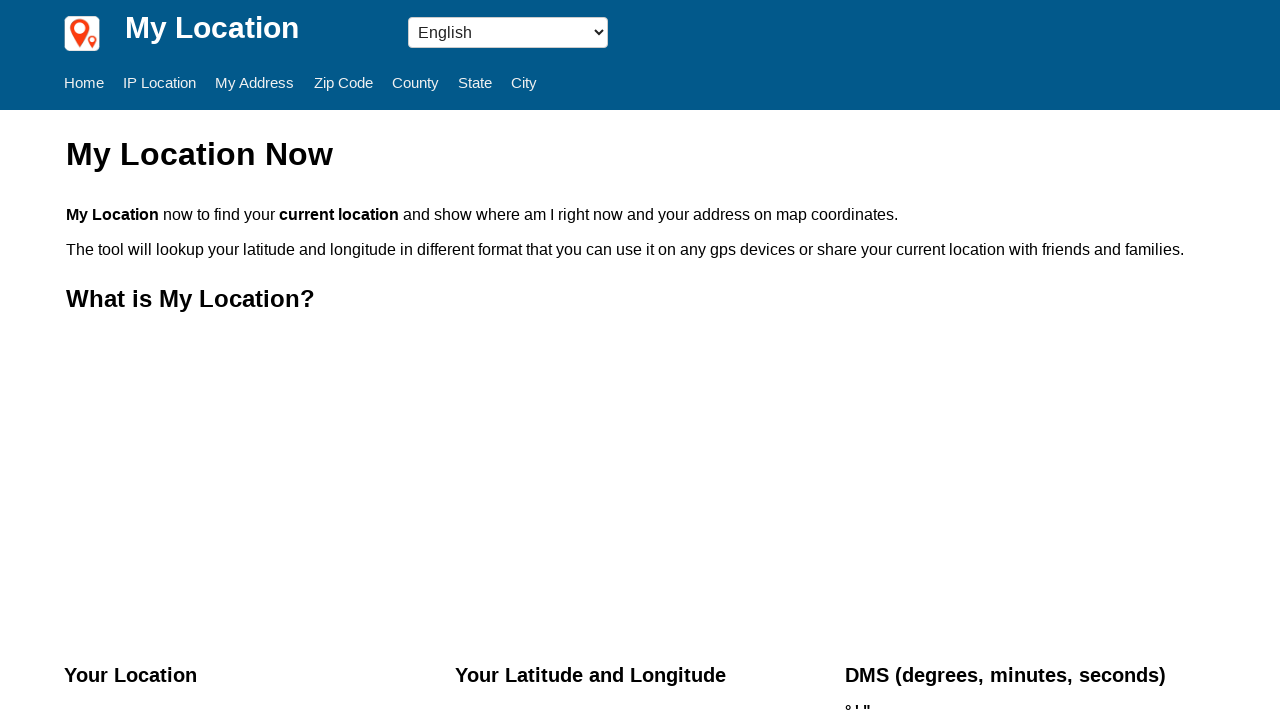

Granted geolocation permission to browser context
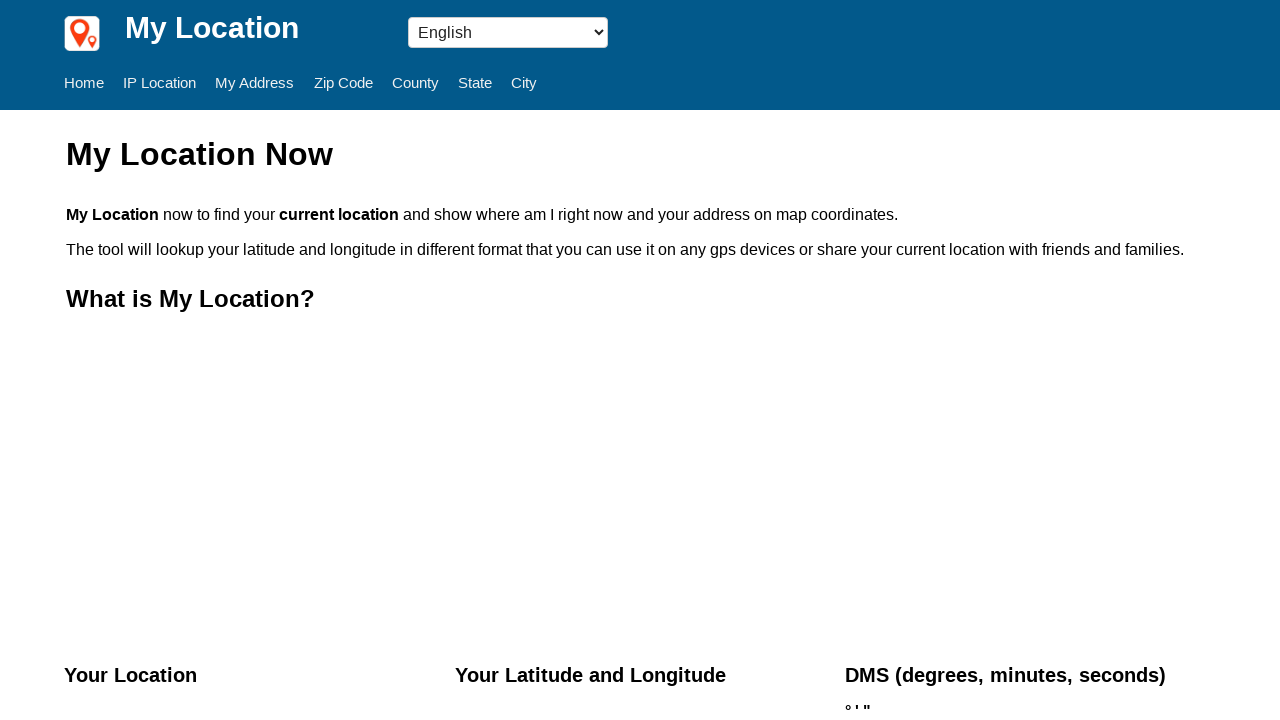

Set geolocation to Noida, India coordinates (latitude: 28.622409, longitude: 77.364925)
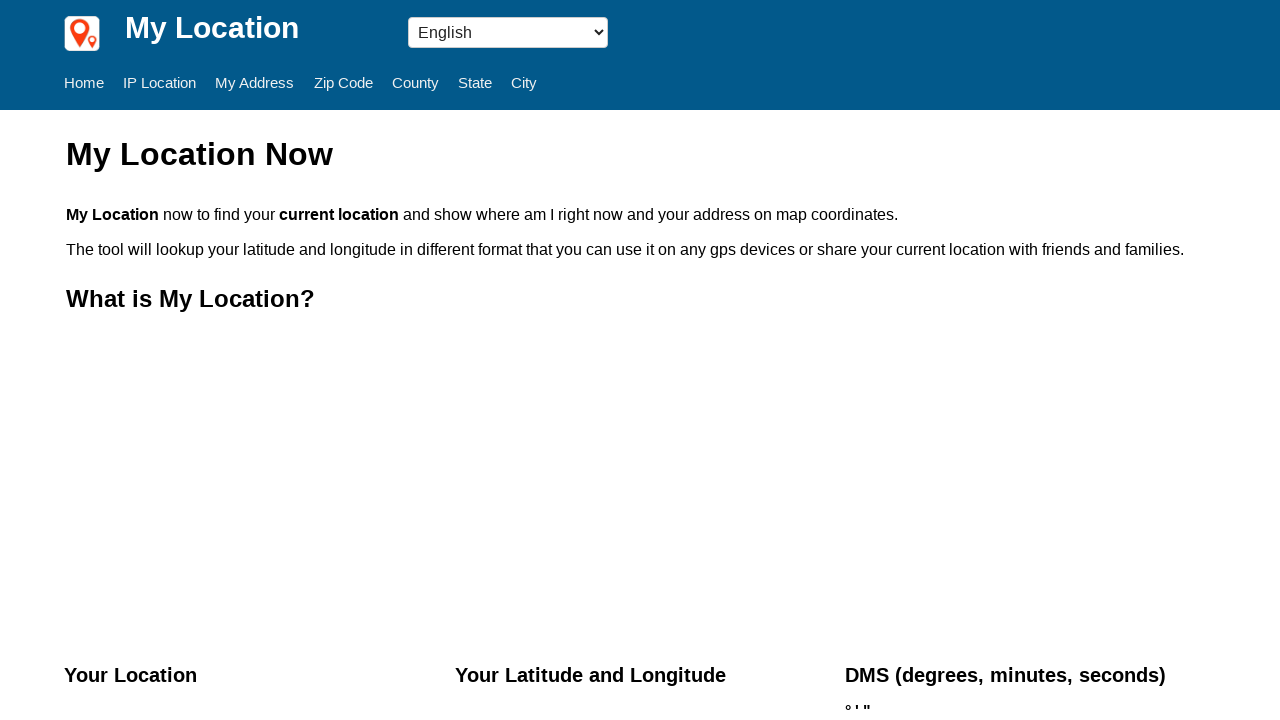

Reloaded page to apply geolocation override
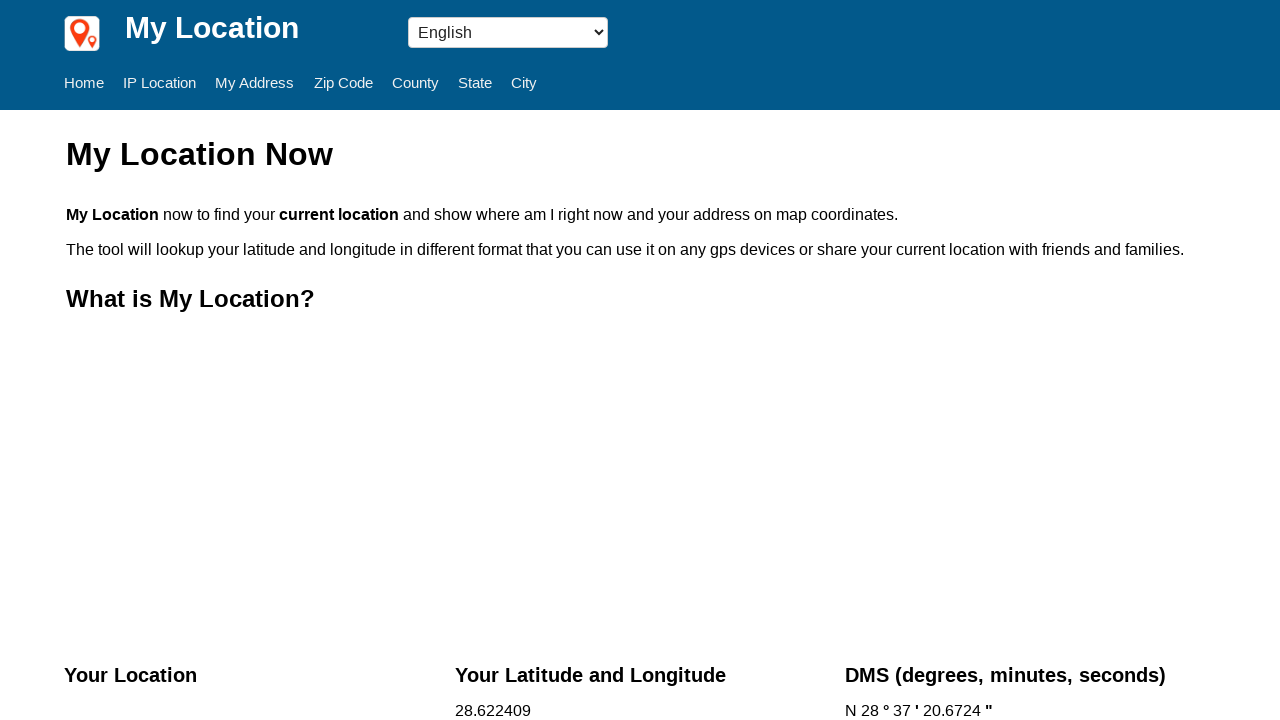

Address element appeared on page
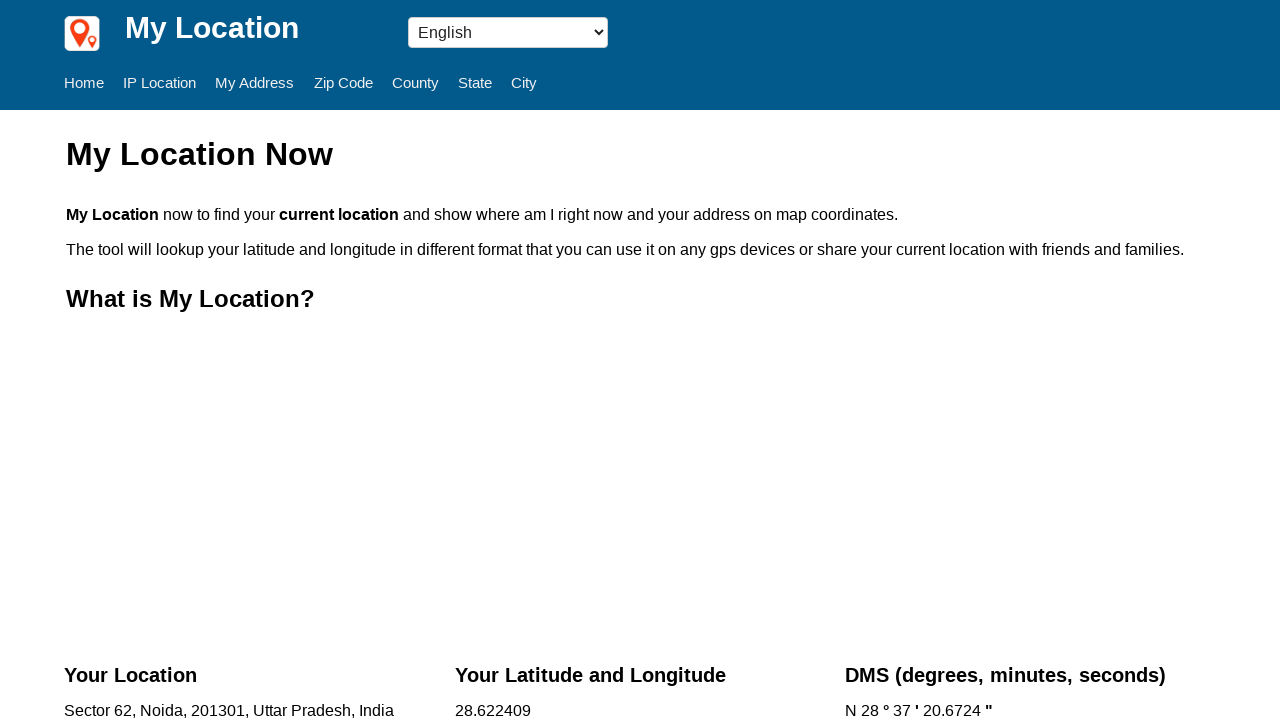

Retrieved detected address: Sector 62, Noida, 201301, Uttar Pradesh, India
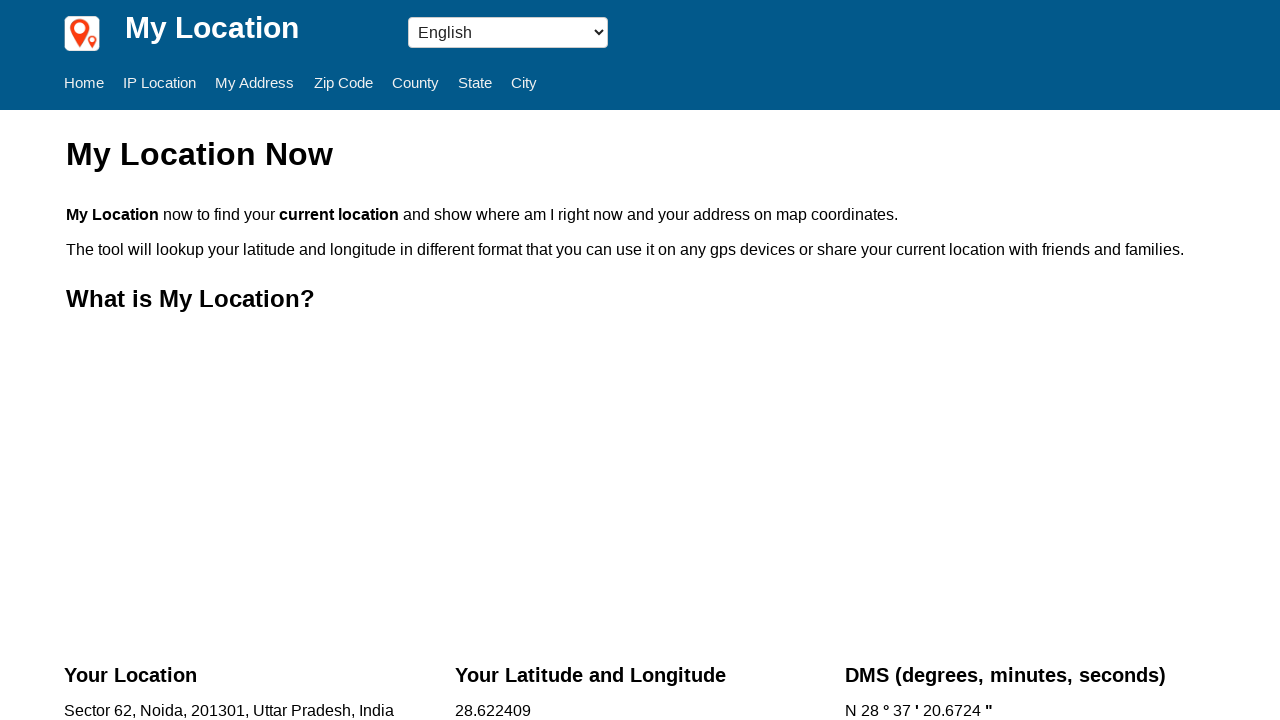

Verified that detected address contains 'Noida'
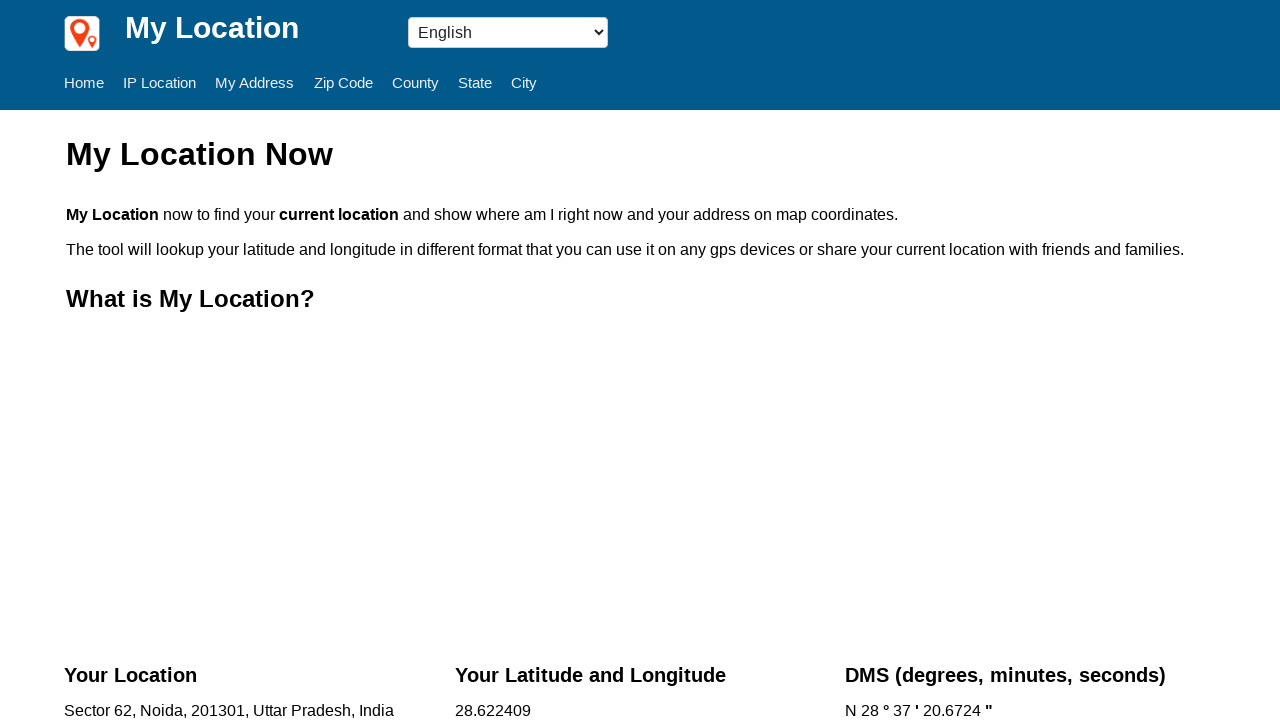

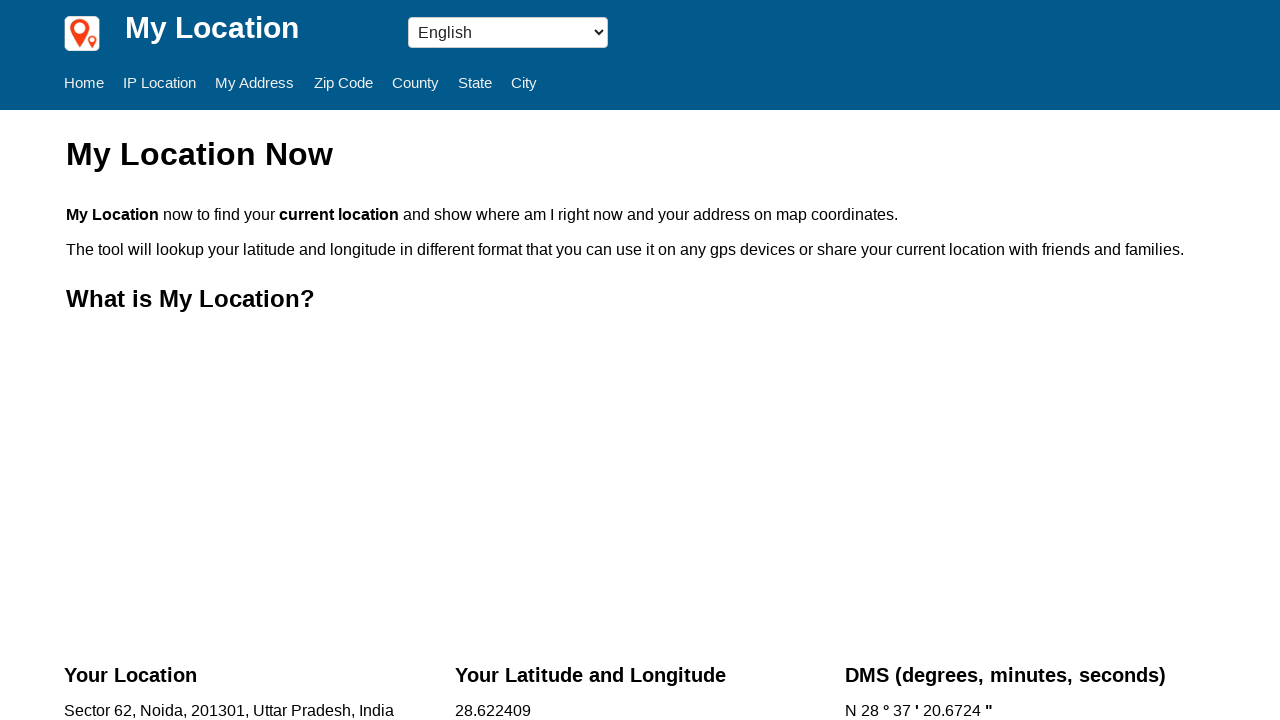